Tests dynamic loading functionality by clicking a start button and waiting for hidden content to become visible

Starting URL: https://the-internet.herokuapp.com/dynamic_loading/1

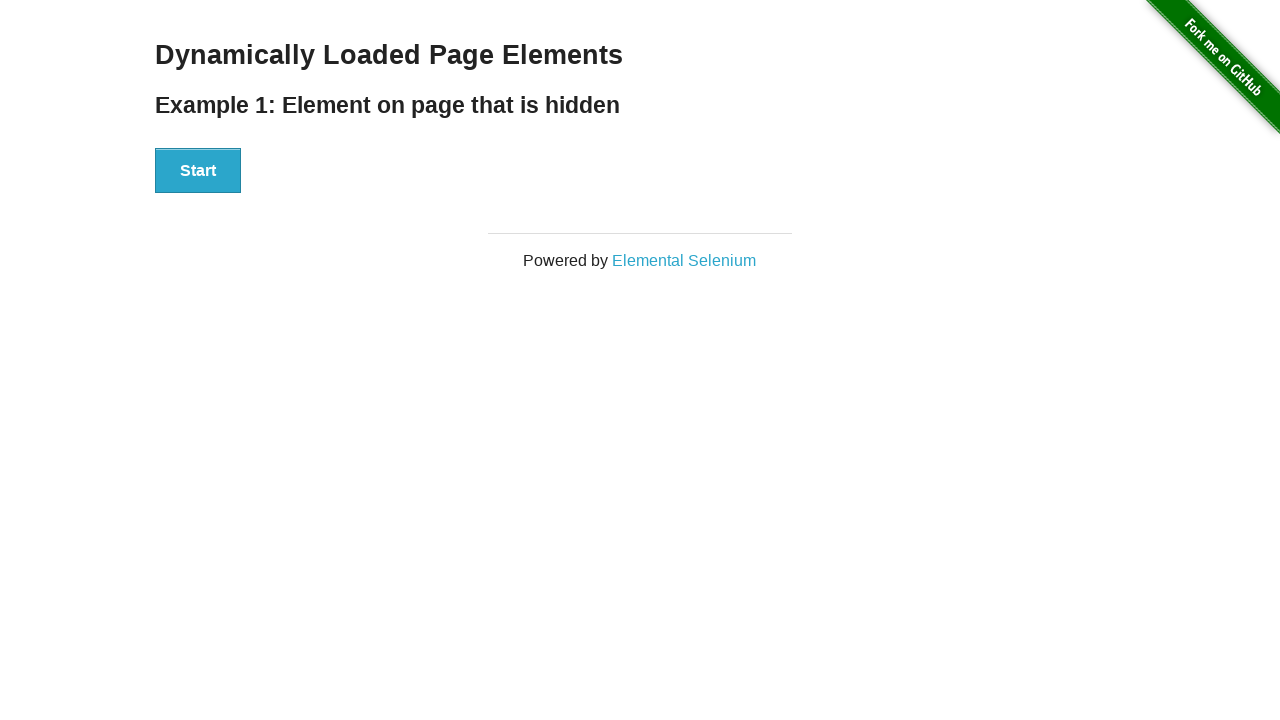

Clicked Start button to trigger dynamic loading at (198, 171) on xpath=//button[text()='Start']
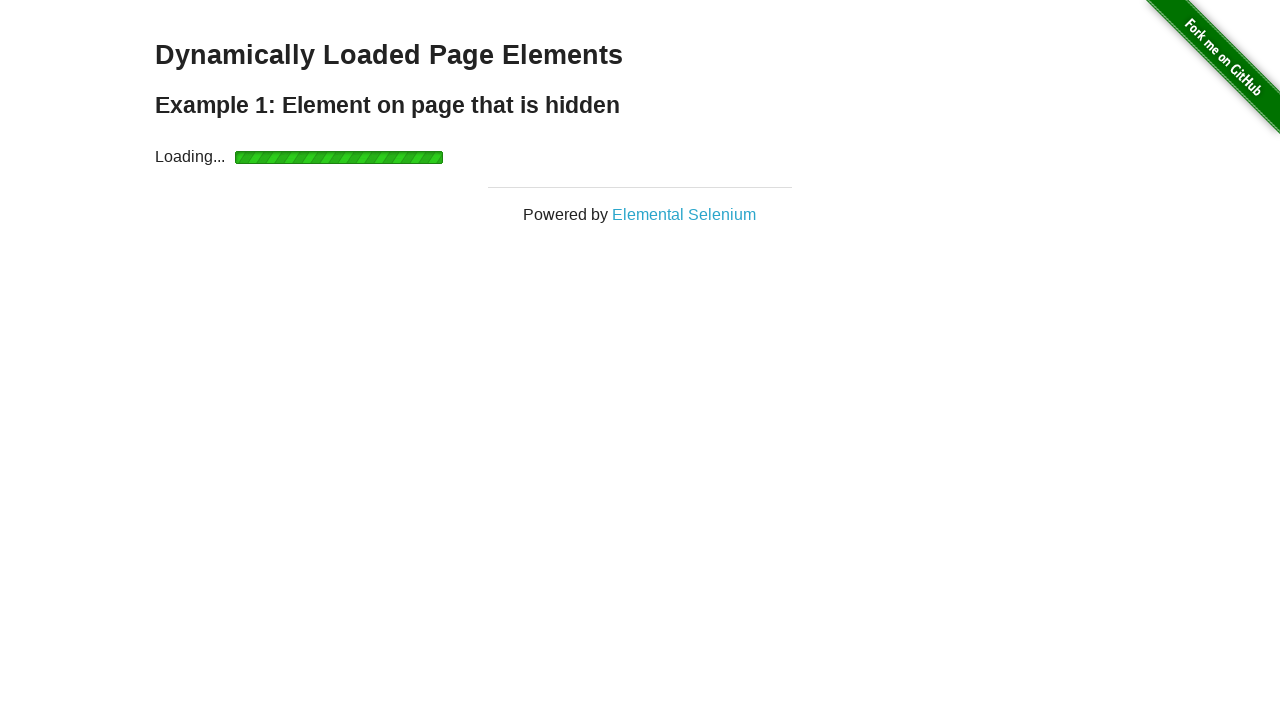

Waited for 'Hello World!' heading to become visible
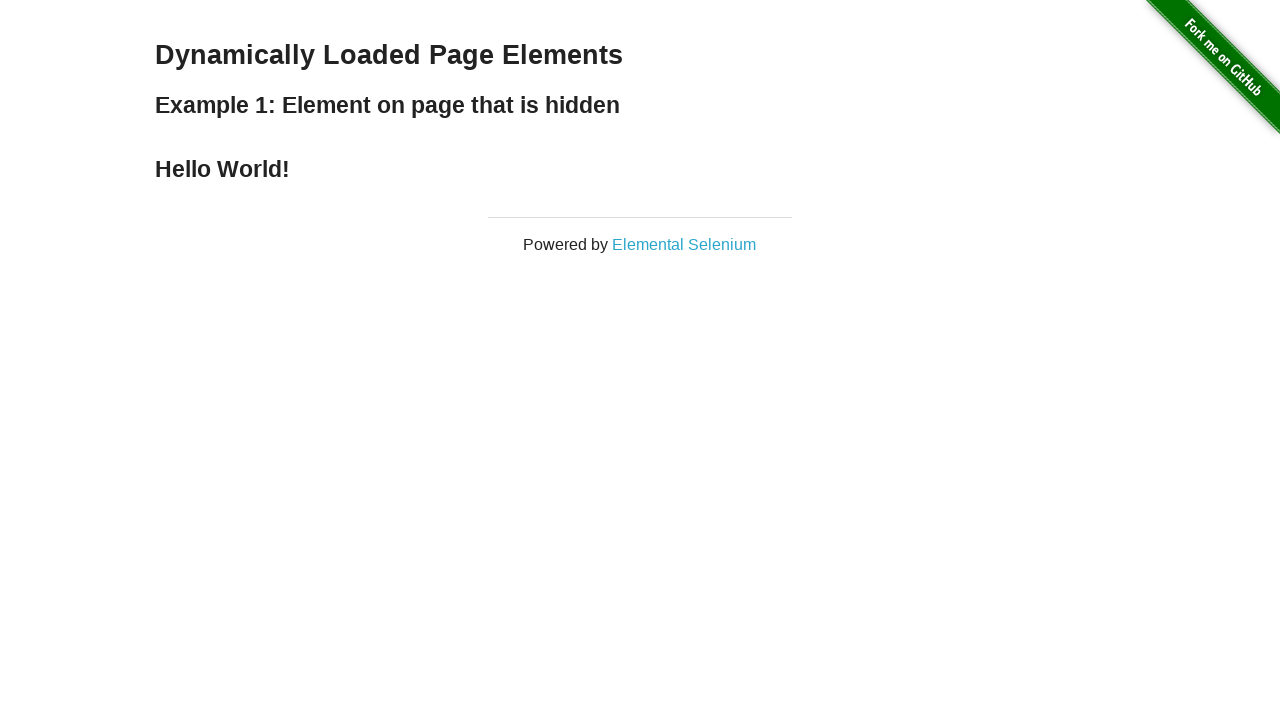

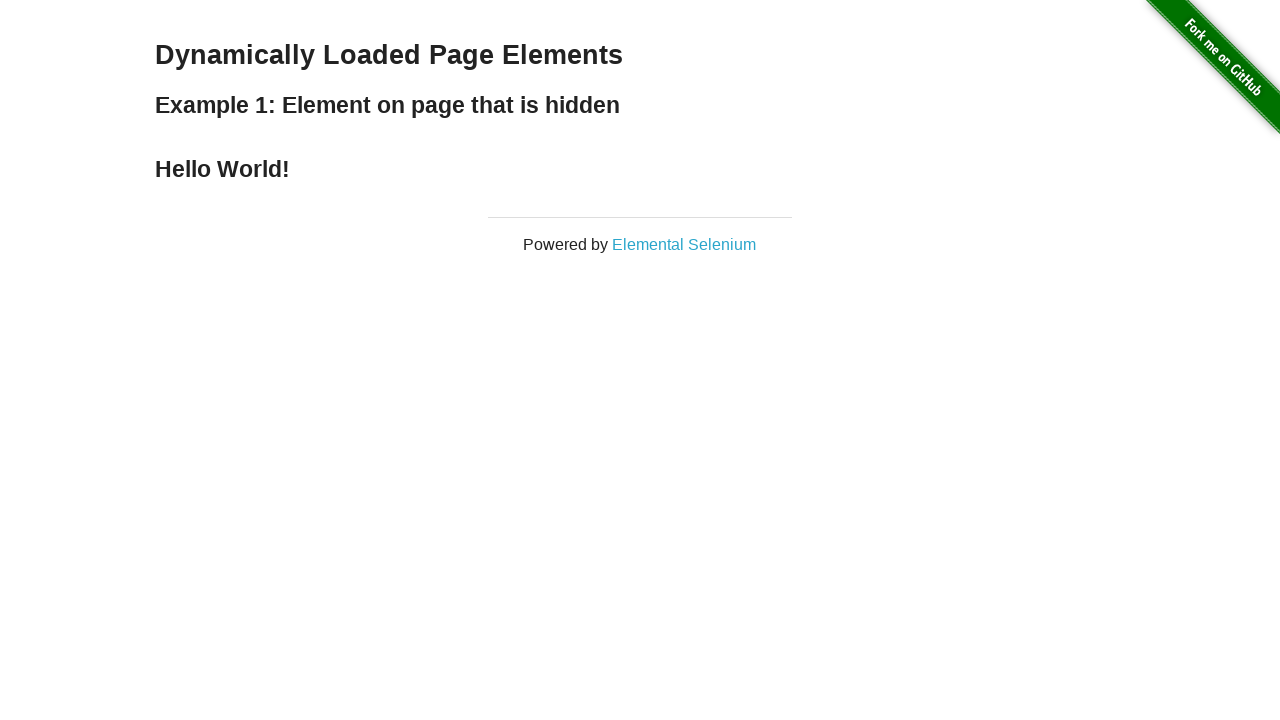